Tests checkbox handling by selecting the first checkbox if not selected and deselecting the second checkbox if already selected

Starting URL: https://the-internet.herokuapp.com/checkboxes

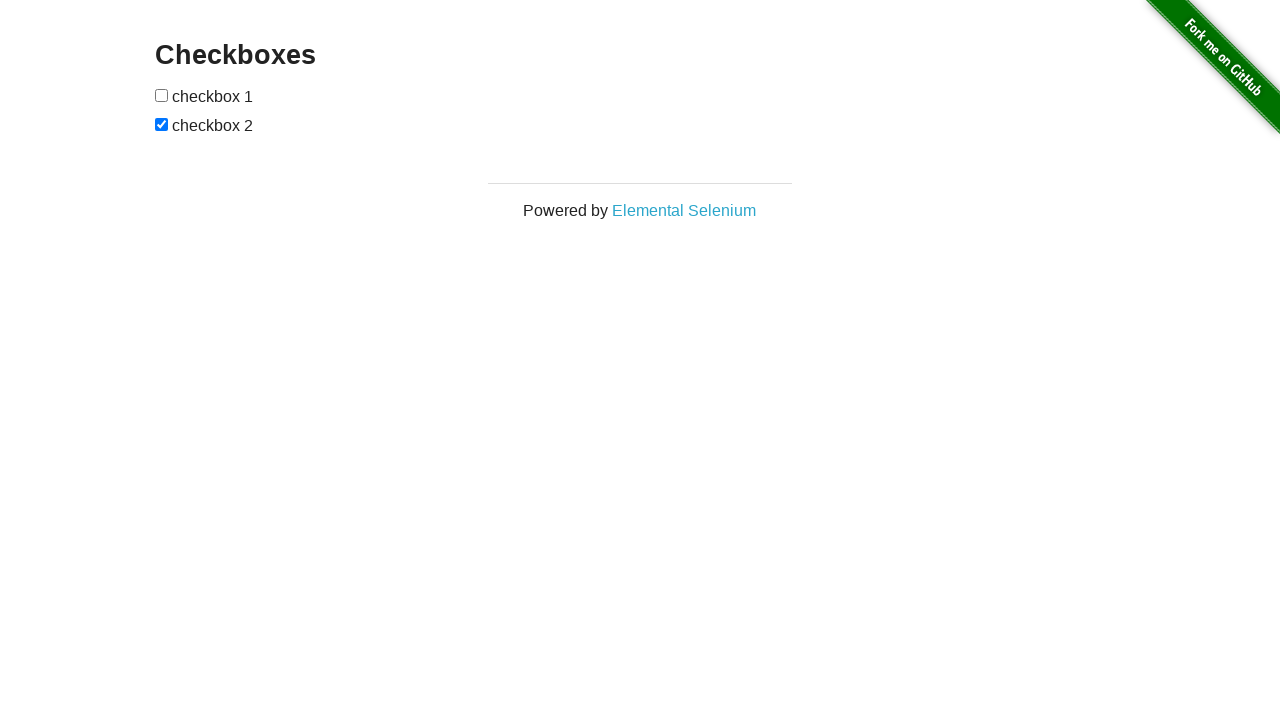

Navigated to checkboxes test page
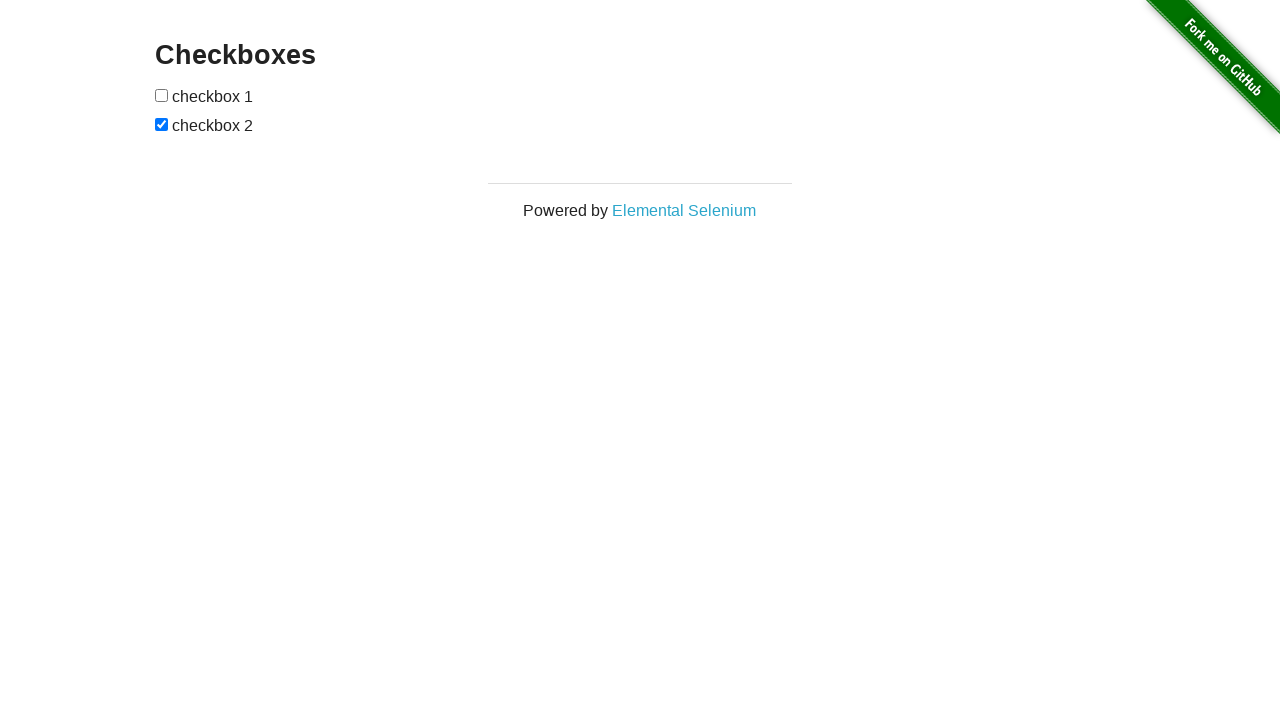

Located first checkbox element
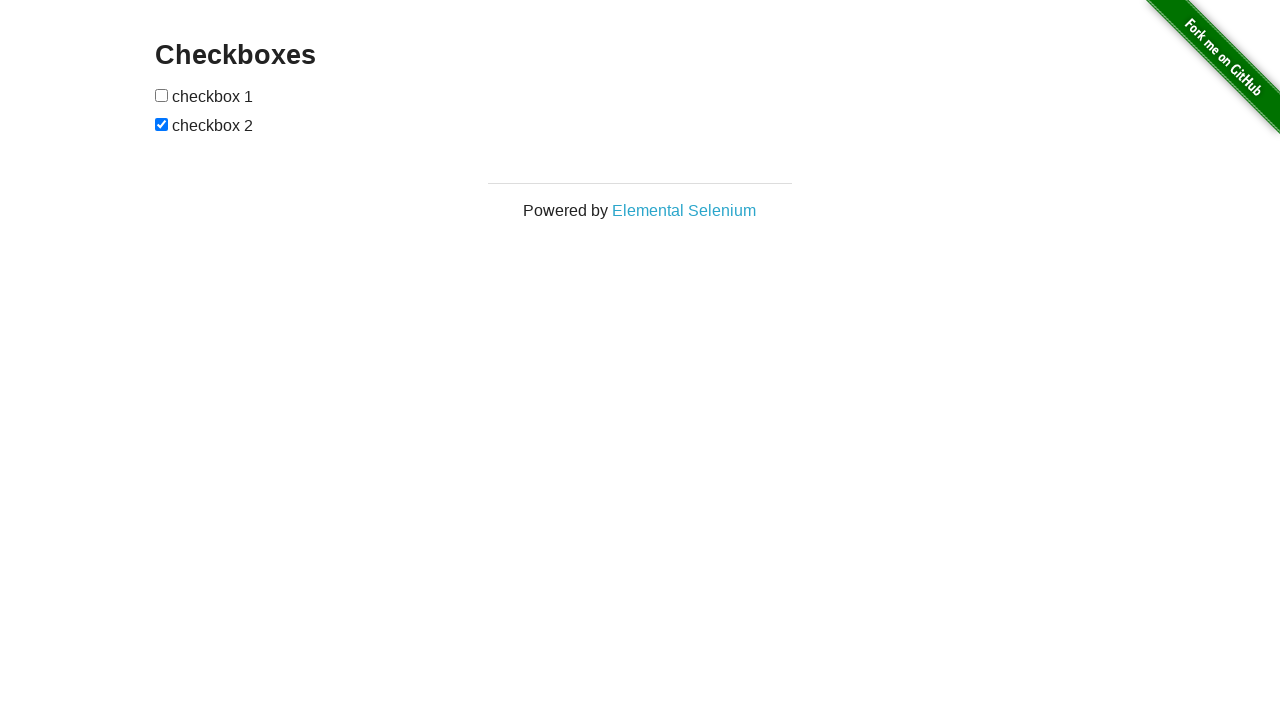

Located second checkbox element
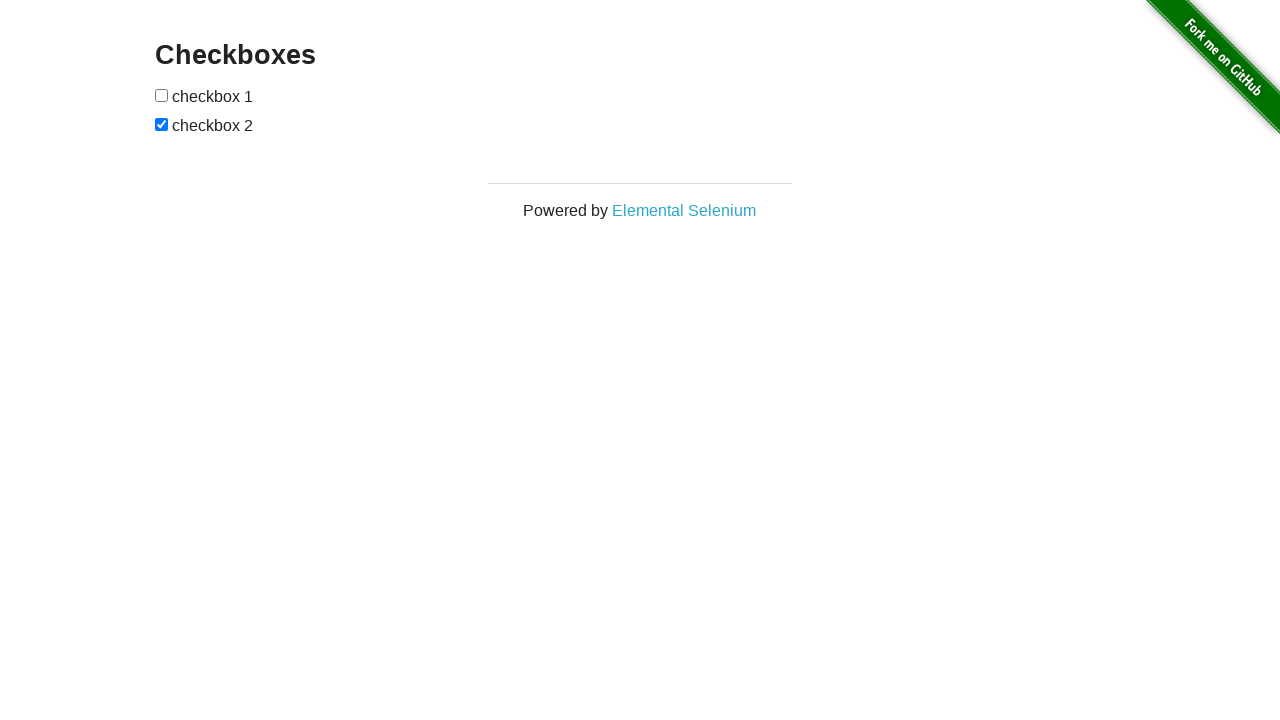

First checkbox was not selected, clicked to select it at (162, 95) on xpath=//form[@id='checkboxes']/input[1]
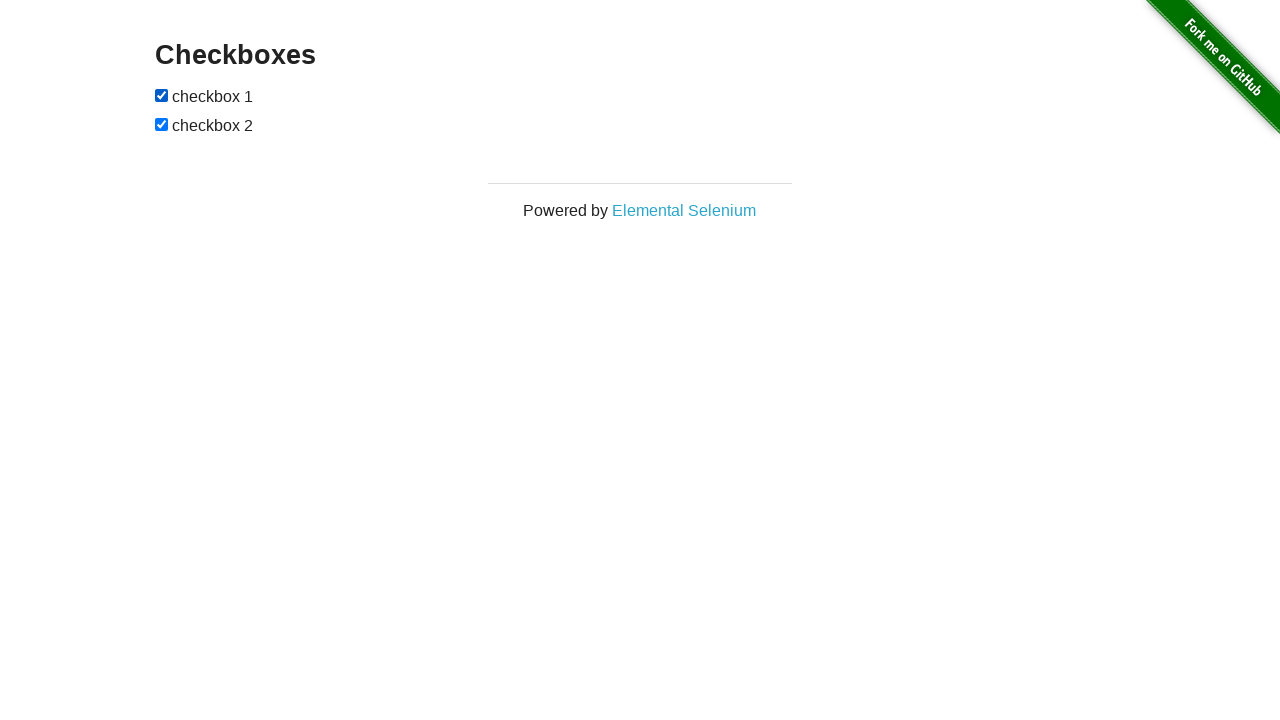

Second checkbox was selected, clicked to deselect it at (162, 124) on xpath=//form[@id='checkboxes']/input[2]
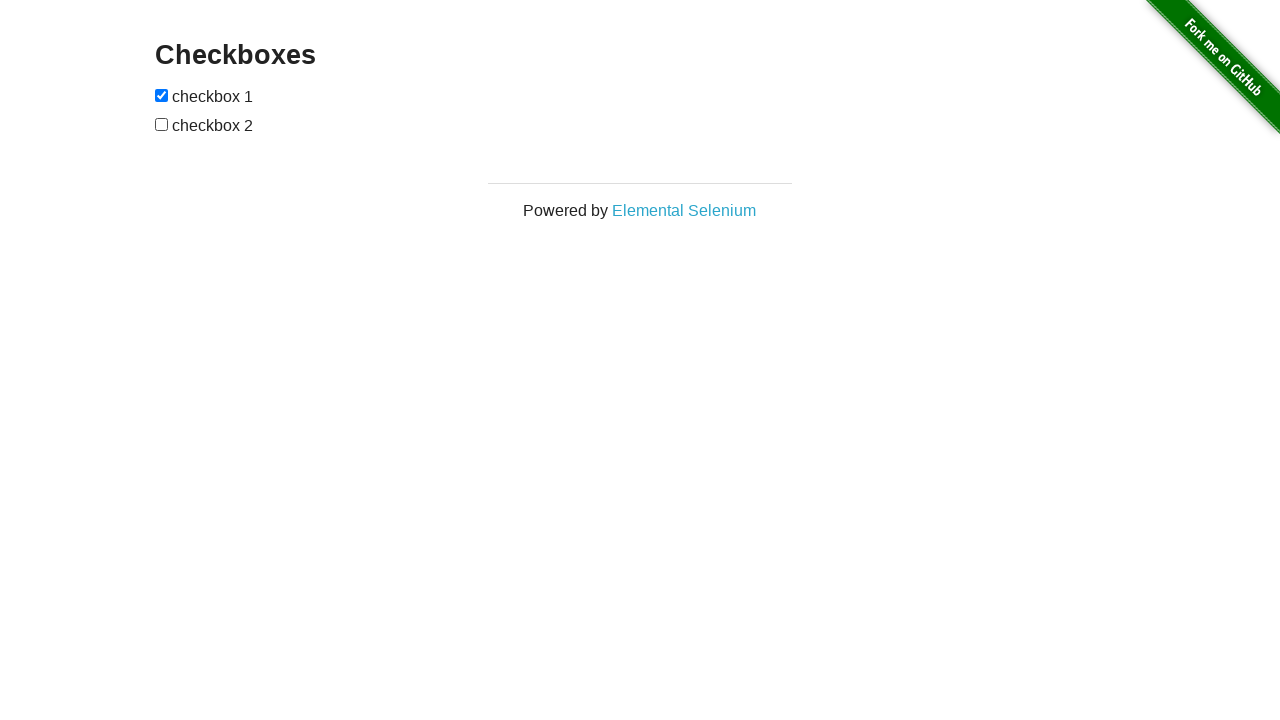

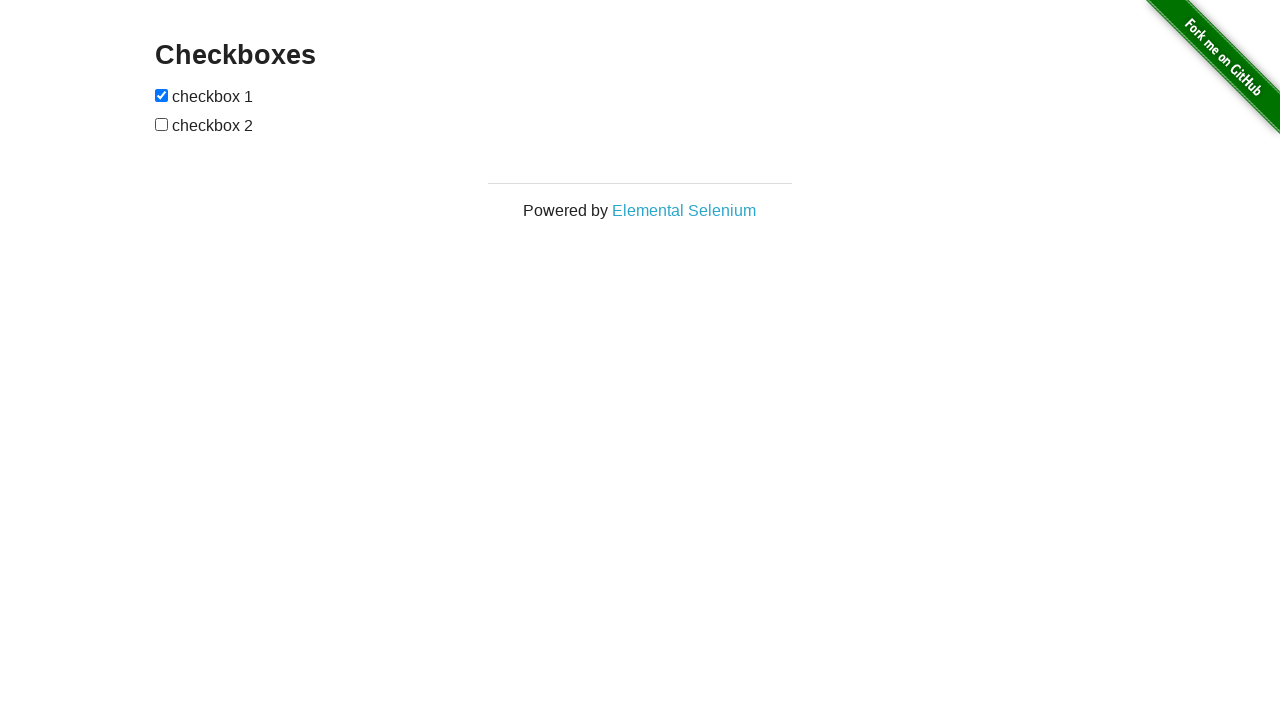